Tests dropdown selection functionality by clicking on a dropdown element and selecting options by index (Option1, Option2, Option3).

Starting URL: https://rahulshettyacademy.com/AutomationPractice/

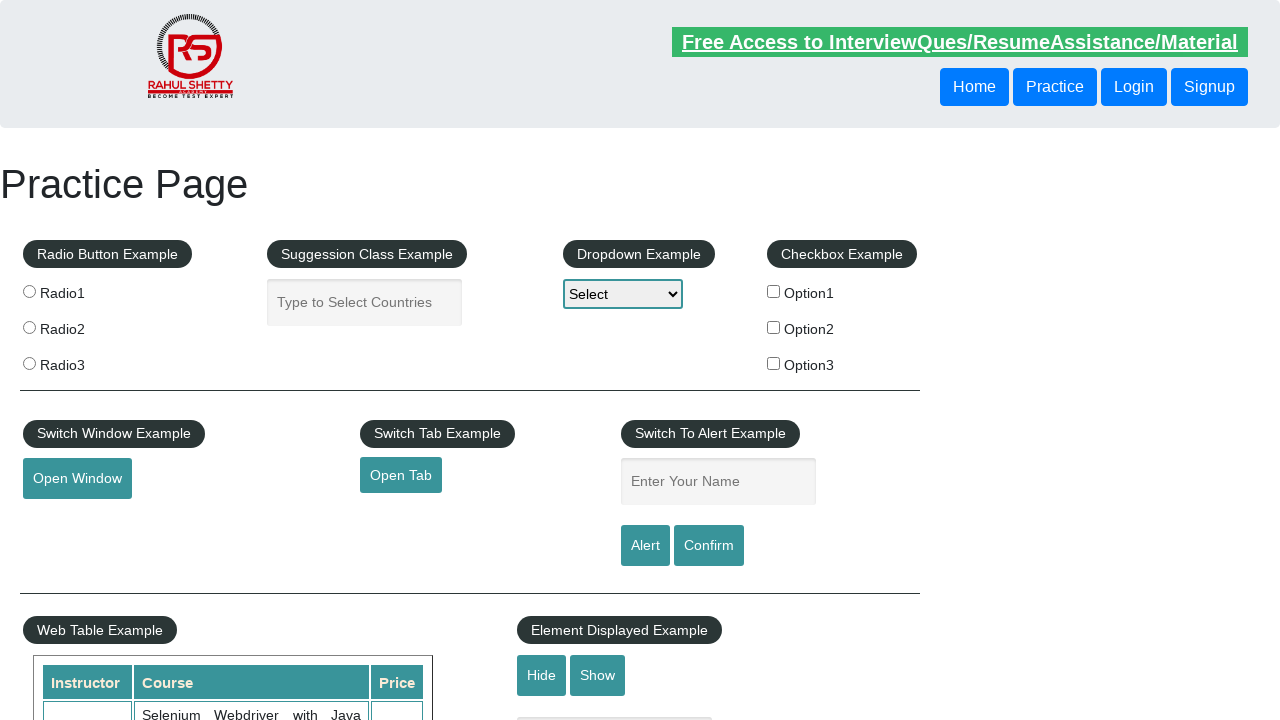

Navigated to automation practice page
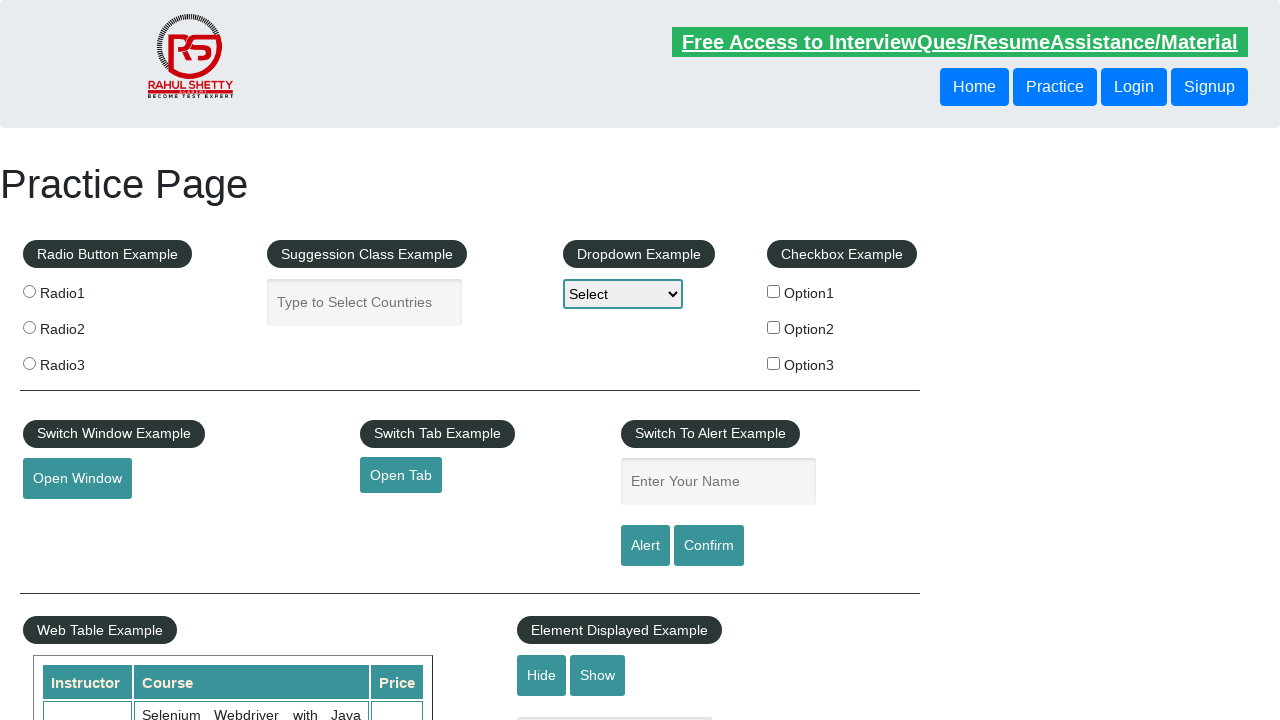

Clicked on dropdown to open it at (623, 294) on select#dropdown-class-example
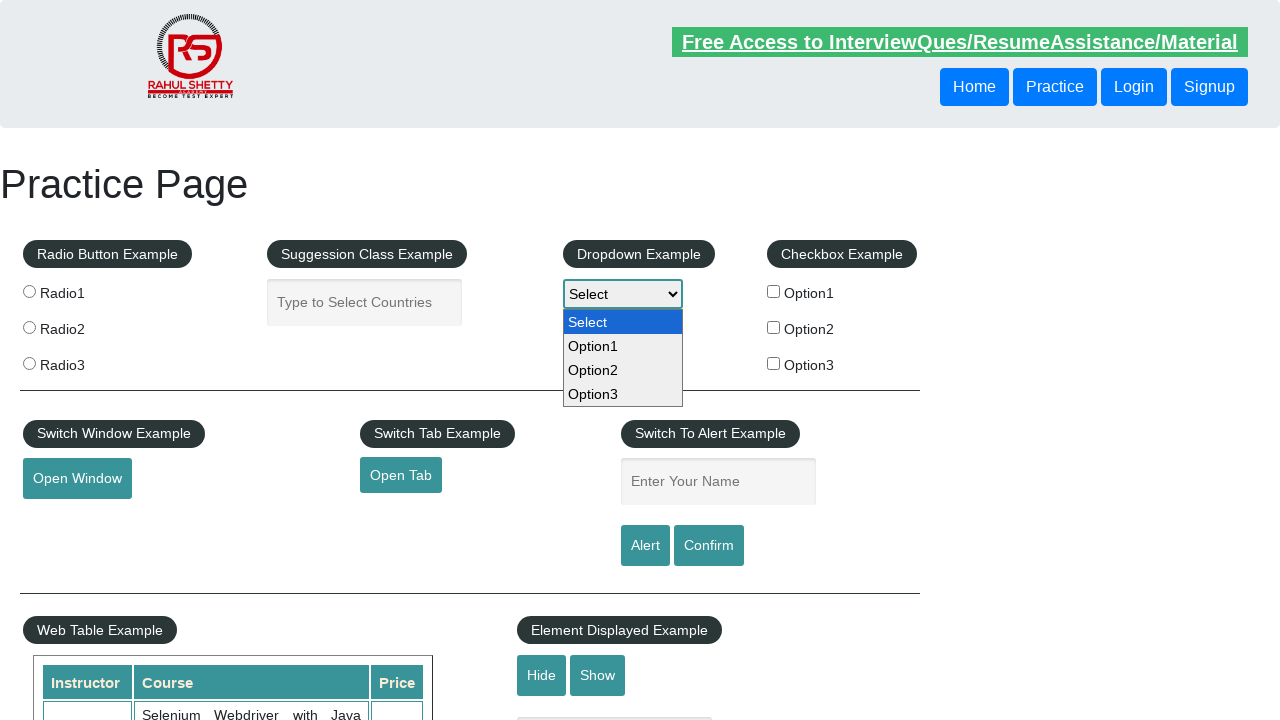

Selected Option1 from dropdown using index 1 on select#dropdown-class-example
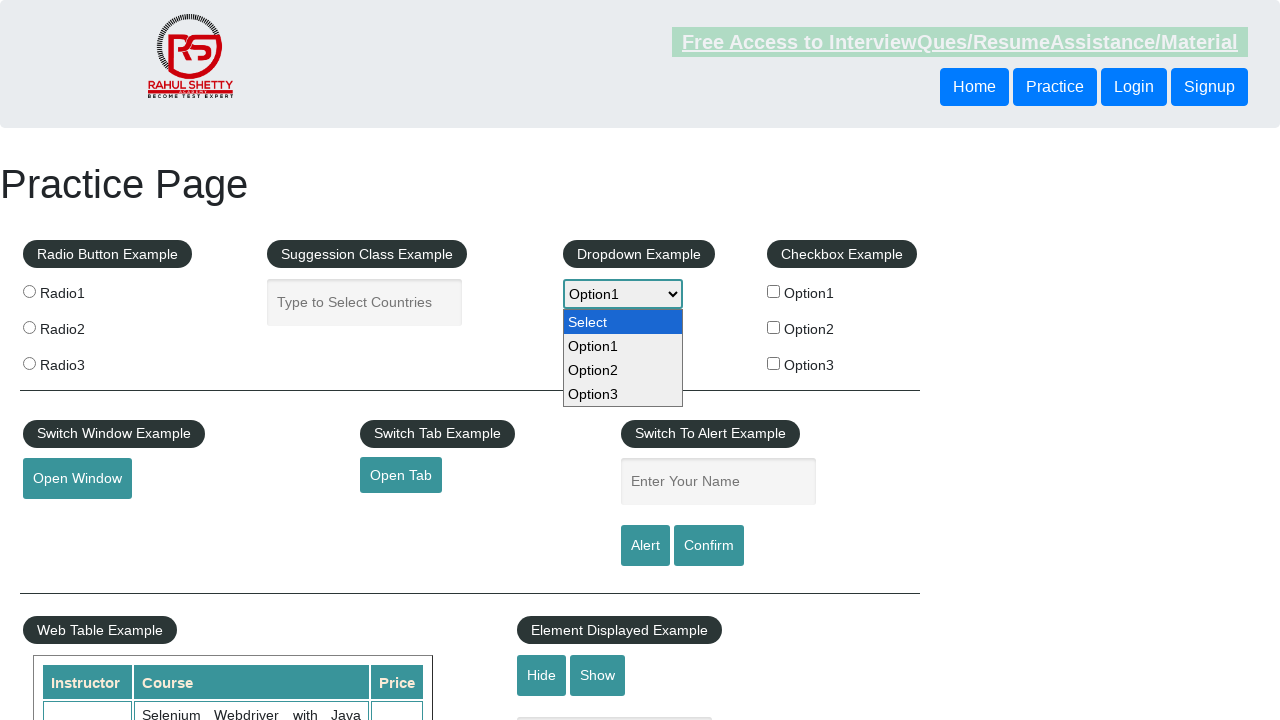

Selected Option2 from dropdown using index 2 on select#dropdown-class-example
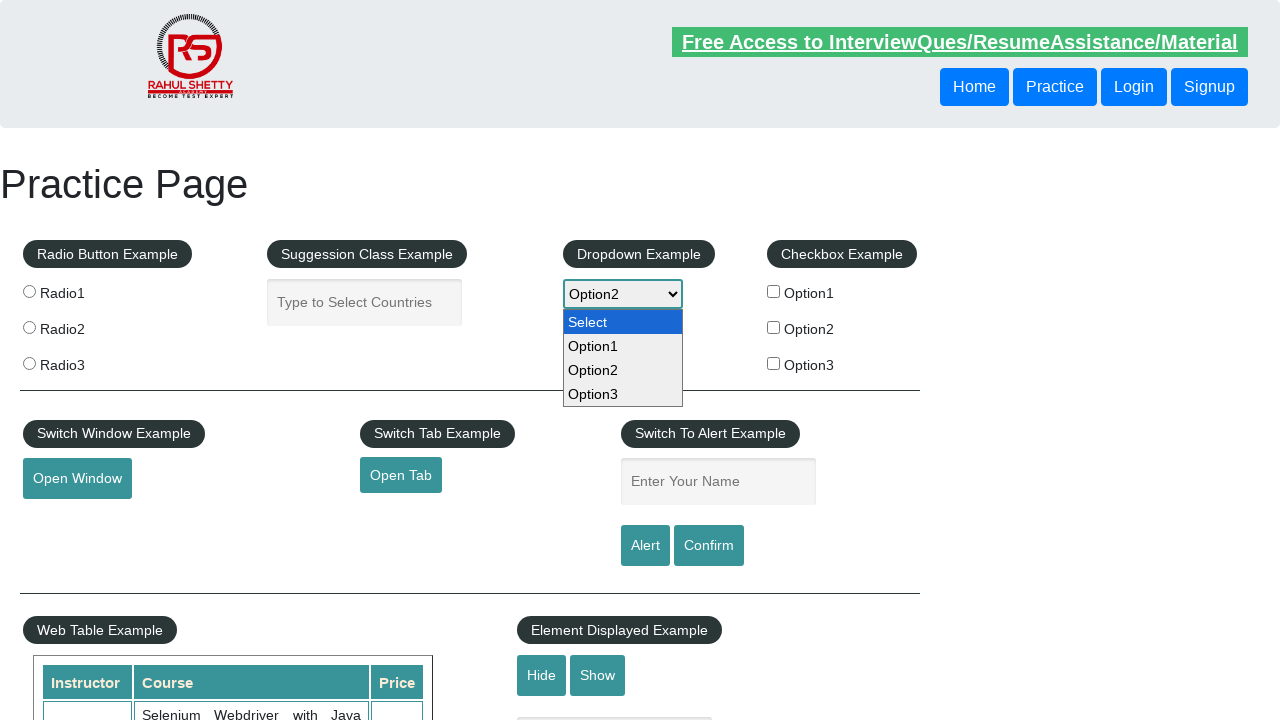

Selected Option3 from dropdown using index 3 on select#dropdown-class-example
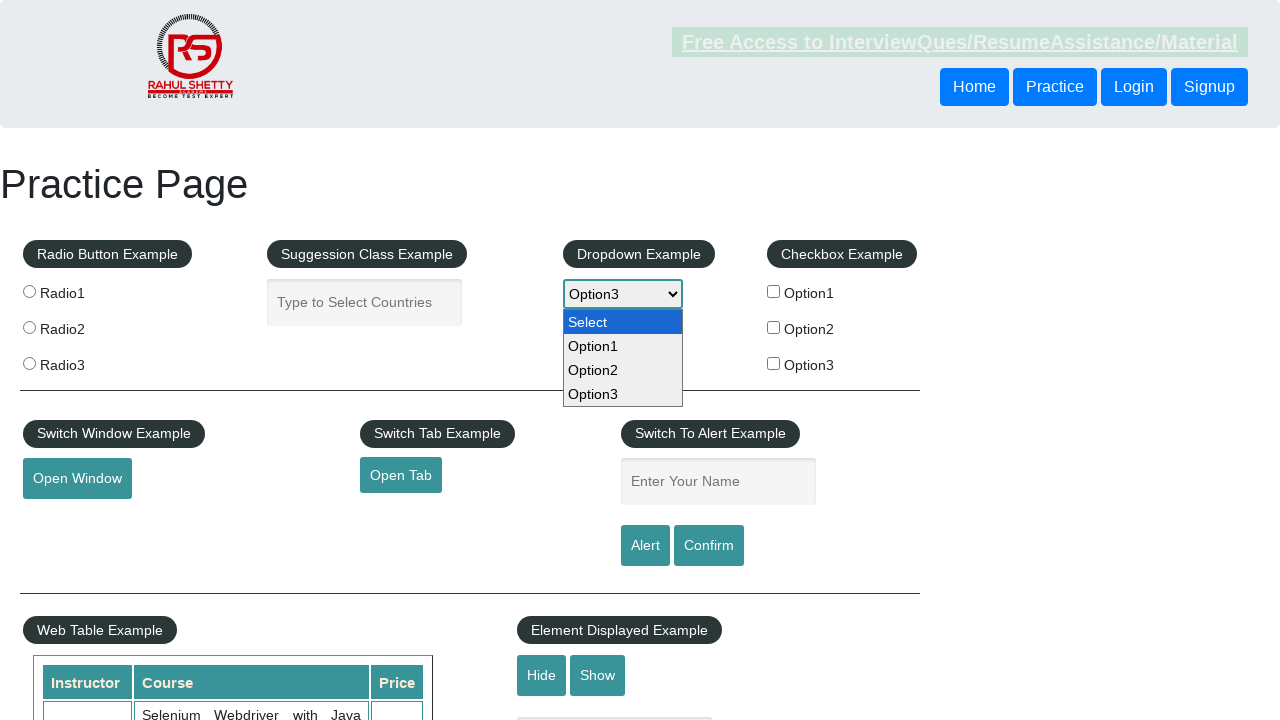

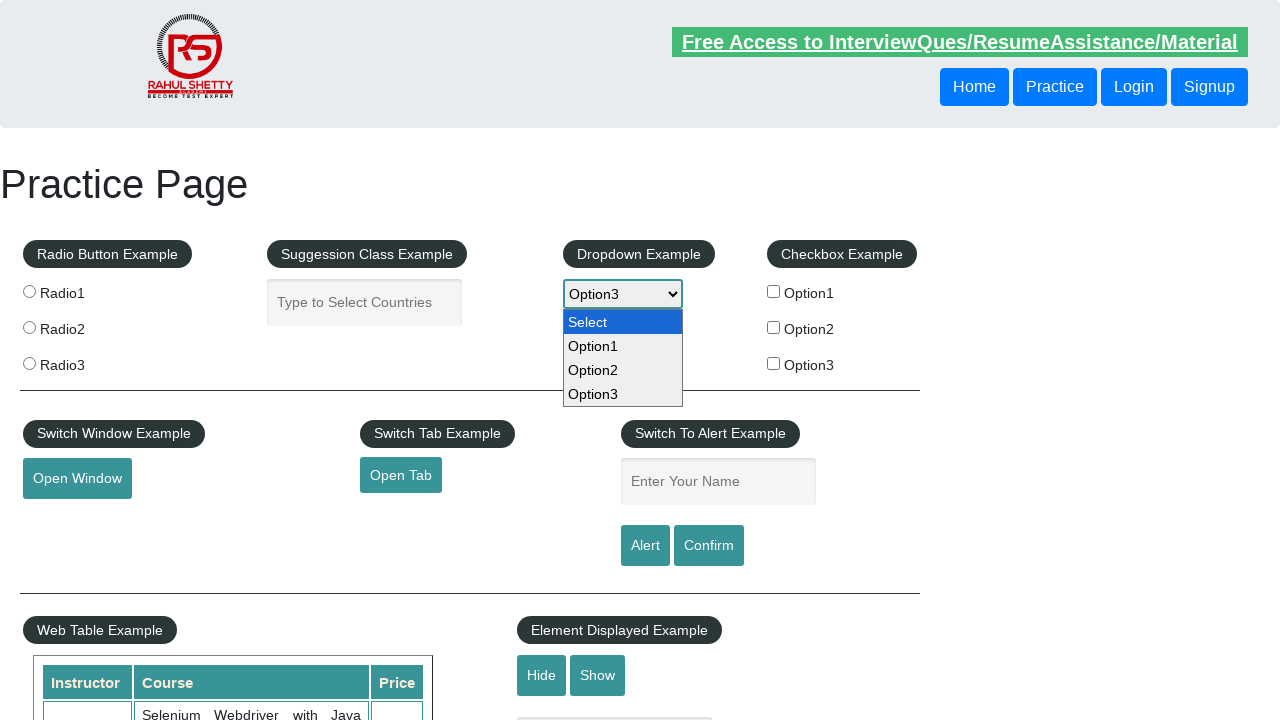